Tests that clicking filter links highlights the currently applied filter

Starting URL: https://demo.playwright.dev/todomvc

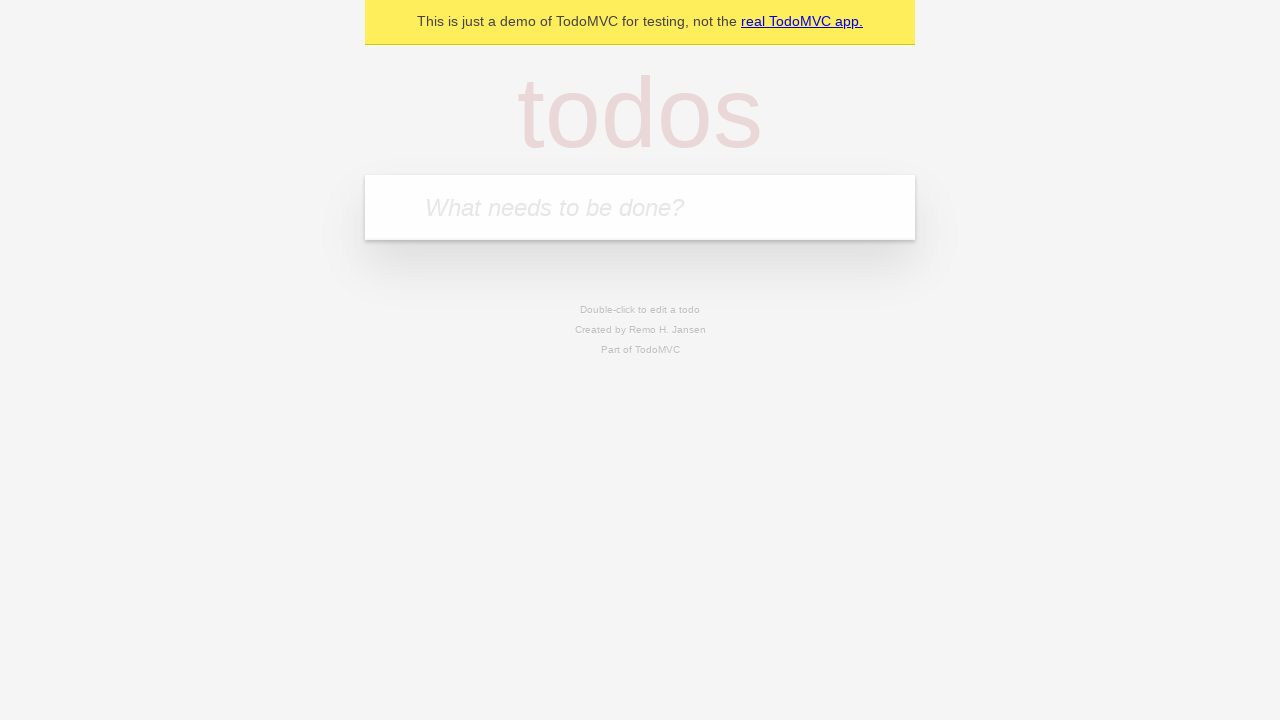

Filled todo input field with 'buy some cheese' on internal:attr=[placeholder="What needs to be done?"i]
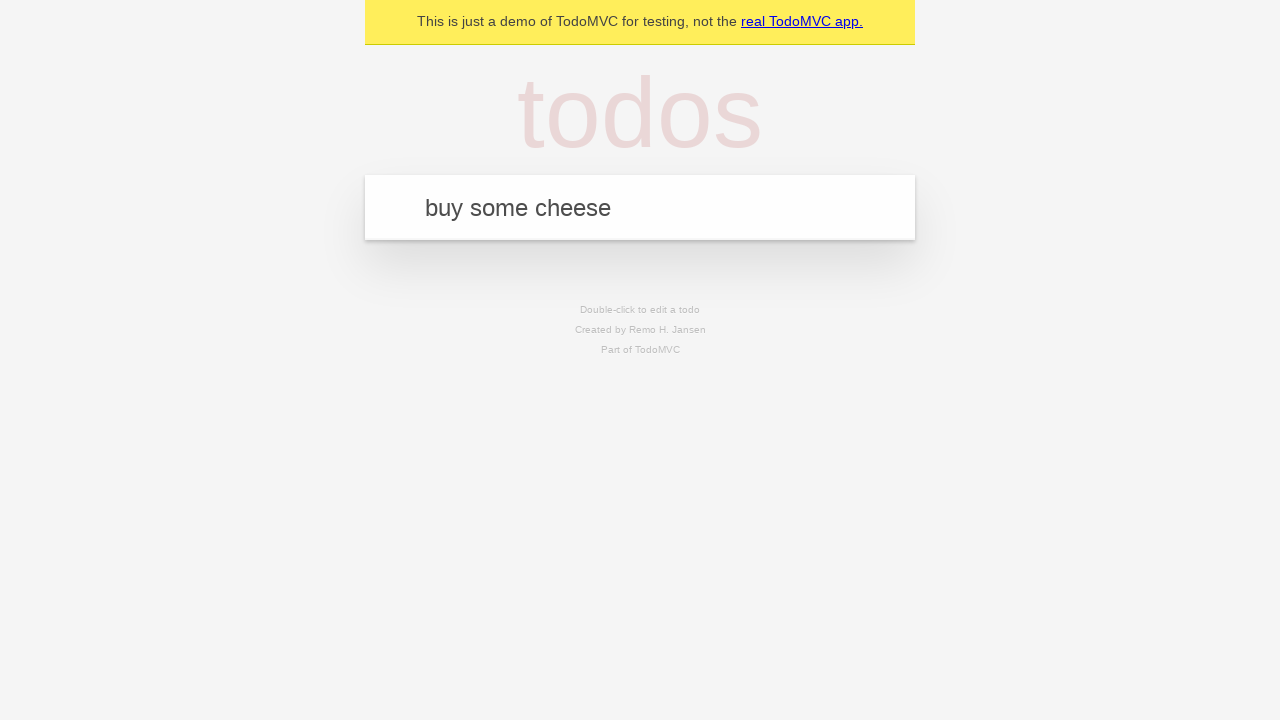

Pressed Enter to create todo 'buy some cheese' on internal:attr=[placeholder="What needs to be done?"i]
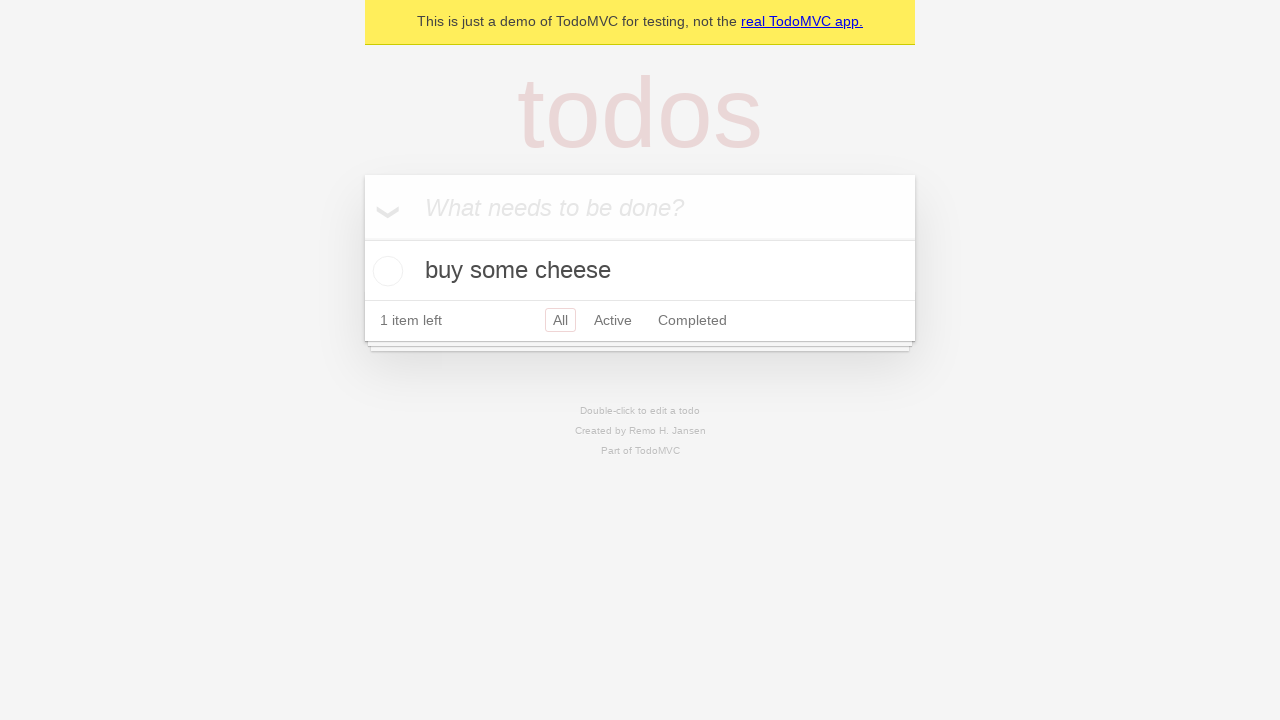

Filled todo input field with 'feed the cat' on internal:attr=[placeholder="What needs to be done?"i]
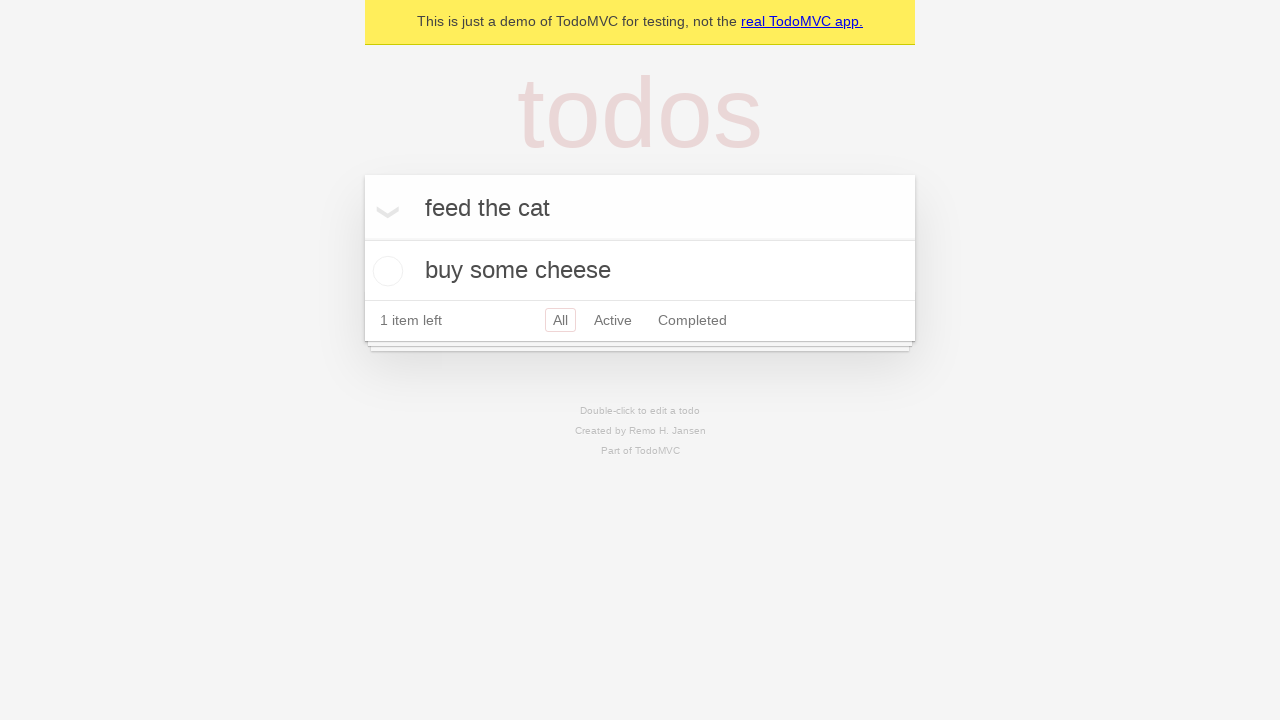

Pressed Enter to create todo 'feed the cat' on internal:attr=[placeholder="What needs to be done?"i]
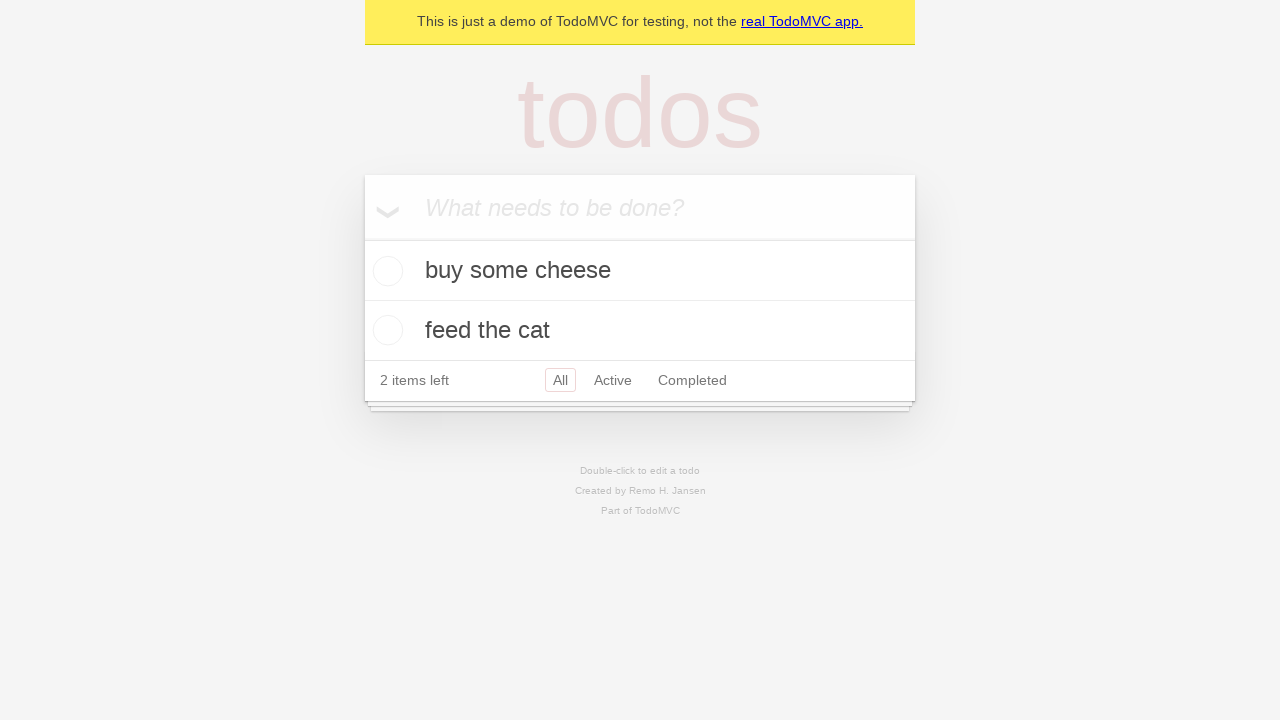

Filled todo input field with 'book a doctors appointment' on internal:attr=[placeholder="What needs to be done?"i]
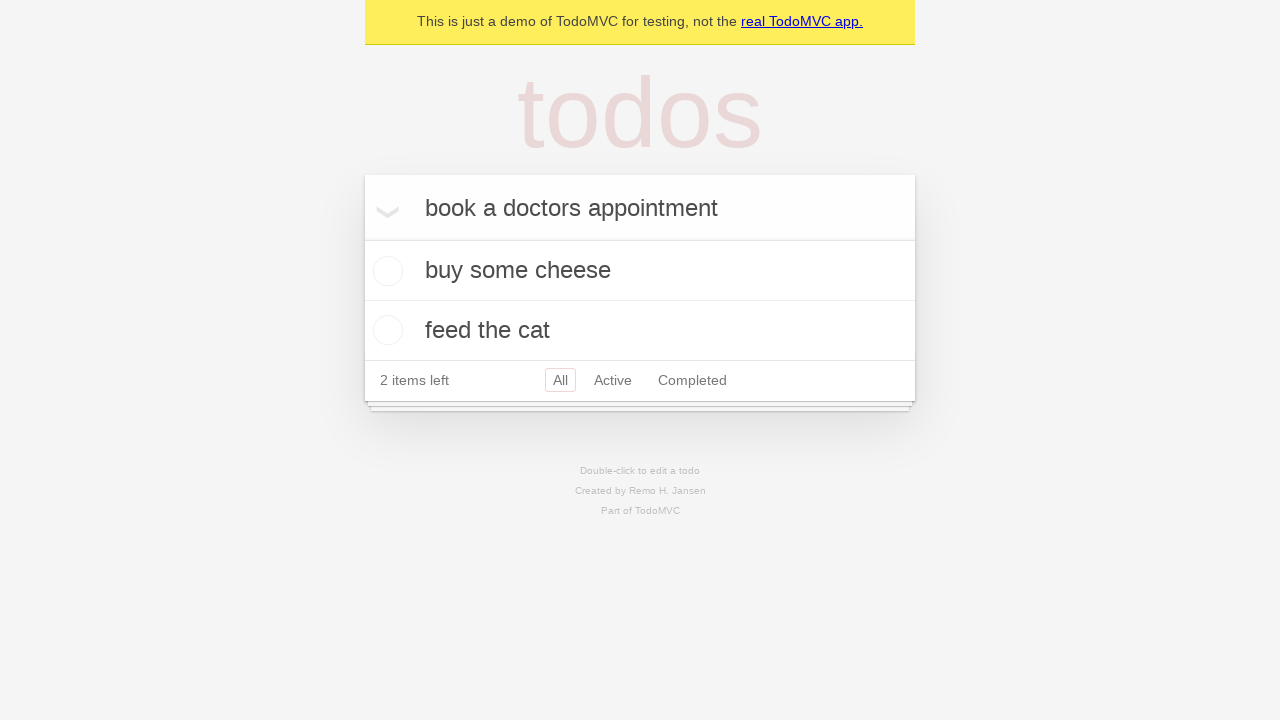

Pressed Enter to create todo 'book a doctors appointment' on internal:attr=[placeholder="What needs to be done?"i]
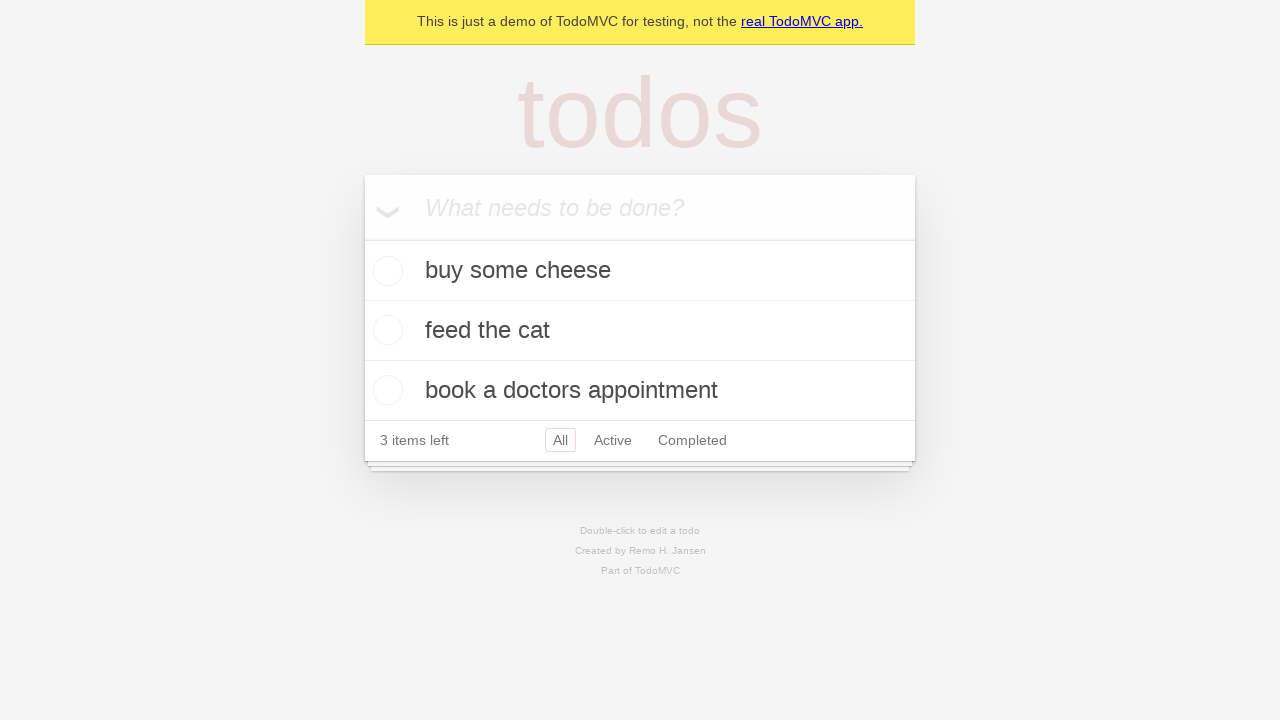

Clicked Active filter link at (613, 440) on internal:role=link[name="Active"i]
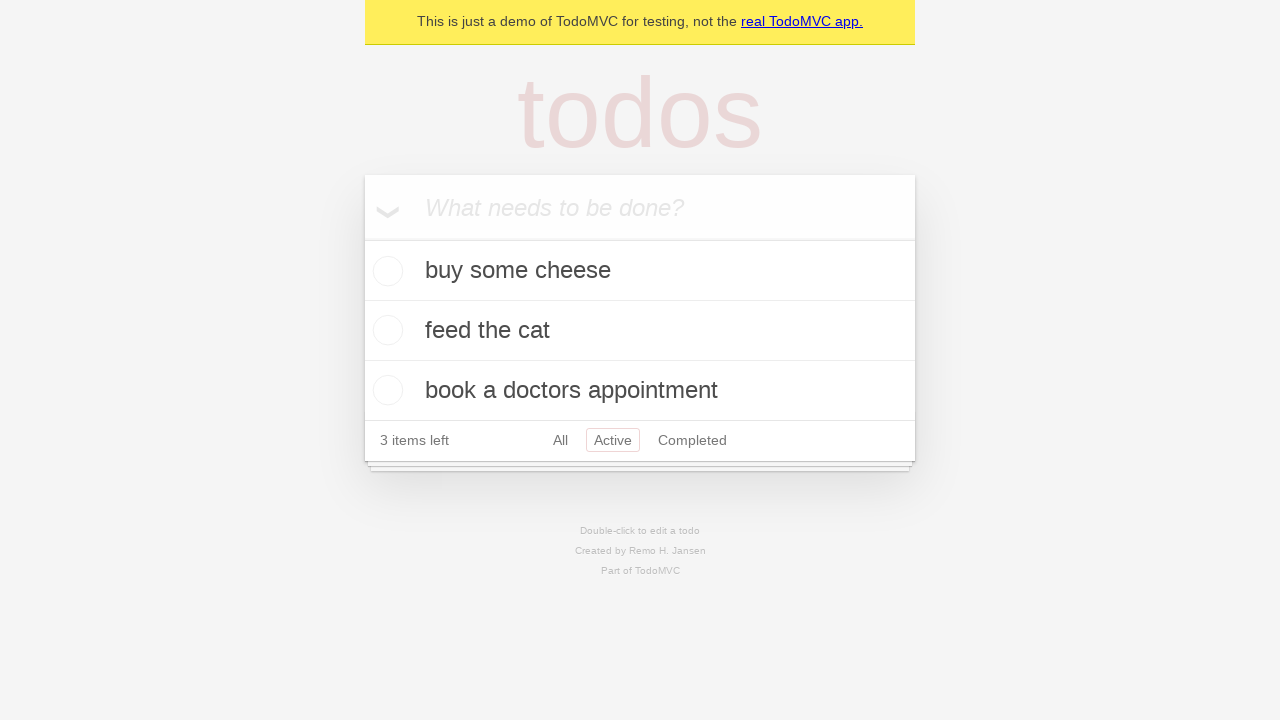

Clicked Completed filter link at (692, 440) on internal:role=link[name="Completed"i]
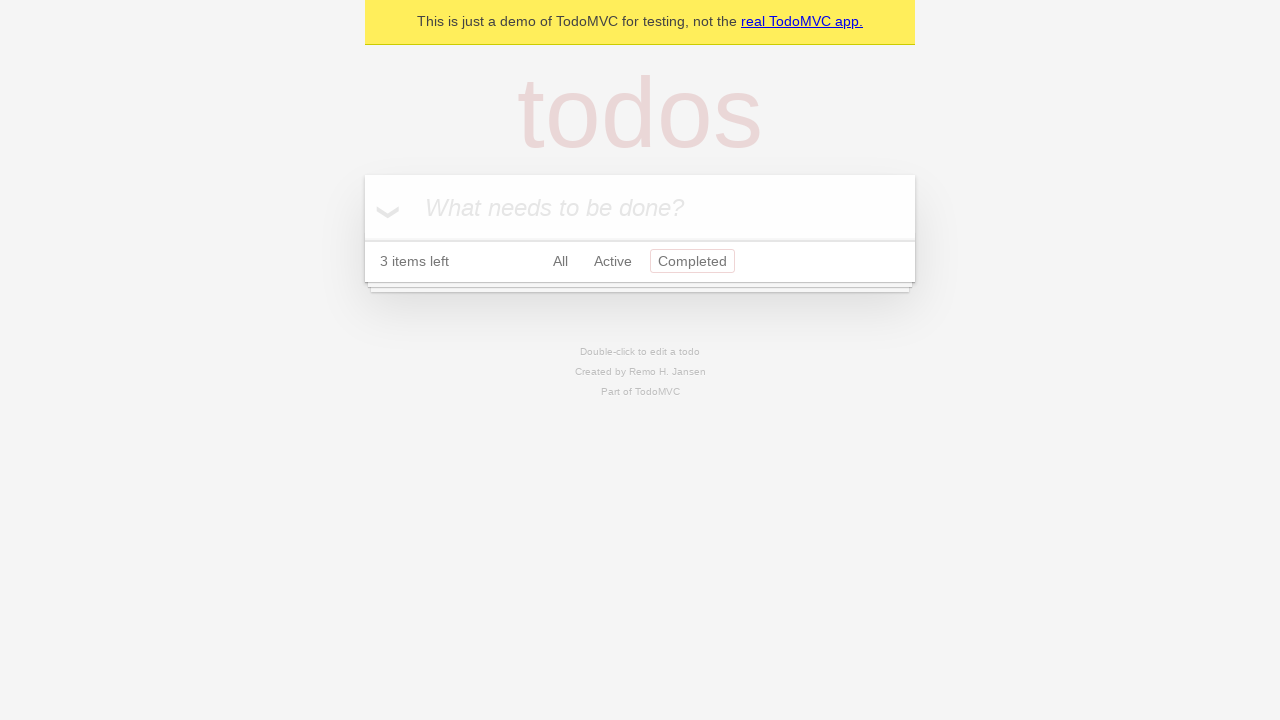

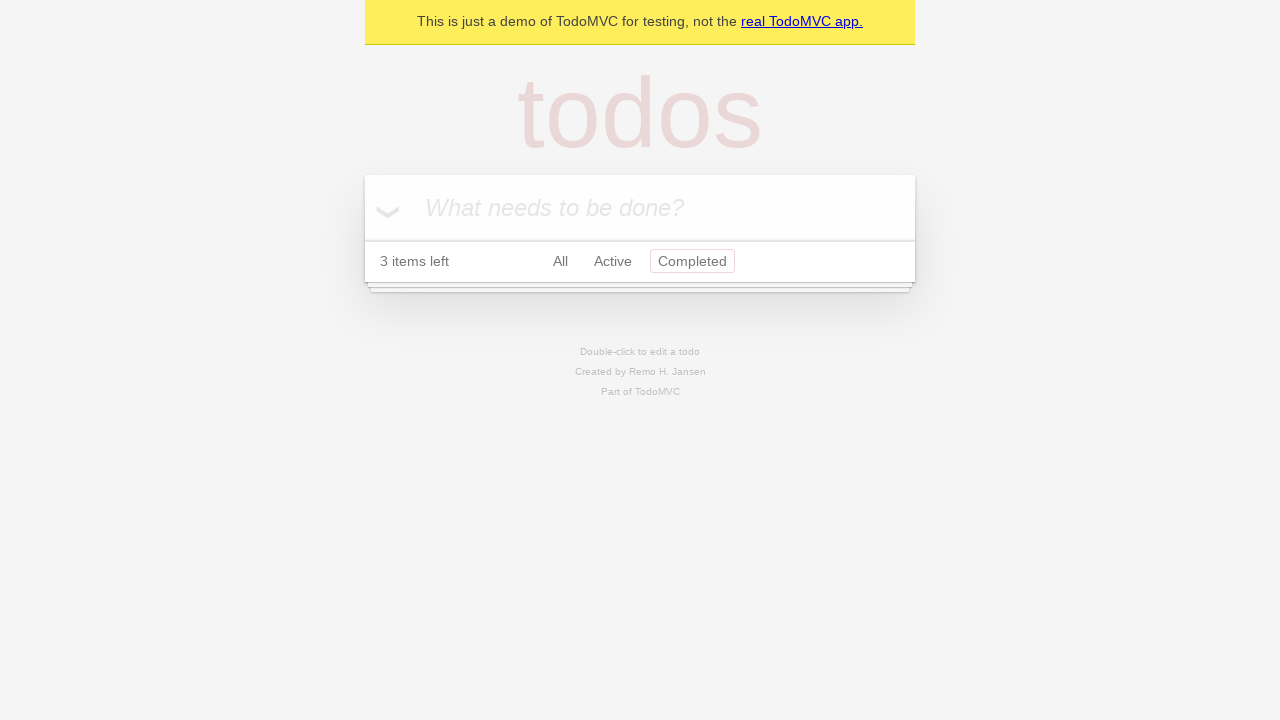